Tests form submission by clicking a link with calculated text, then filling out a multi-field form with personal information (first name, last name, city, country) and submitting it.

Starting URL: http://suninjuly.github.io/find_link_text

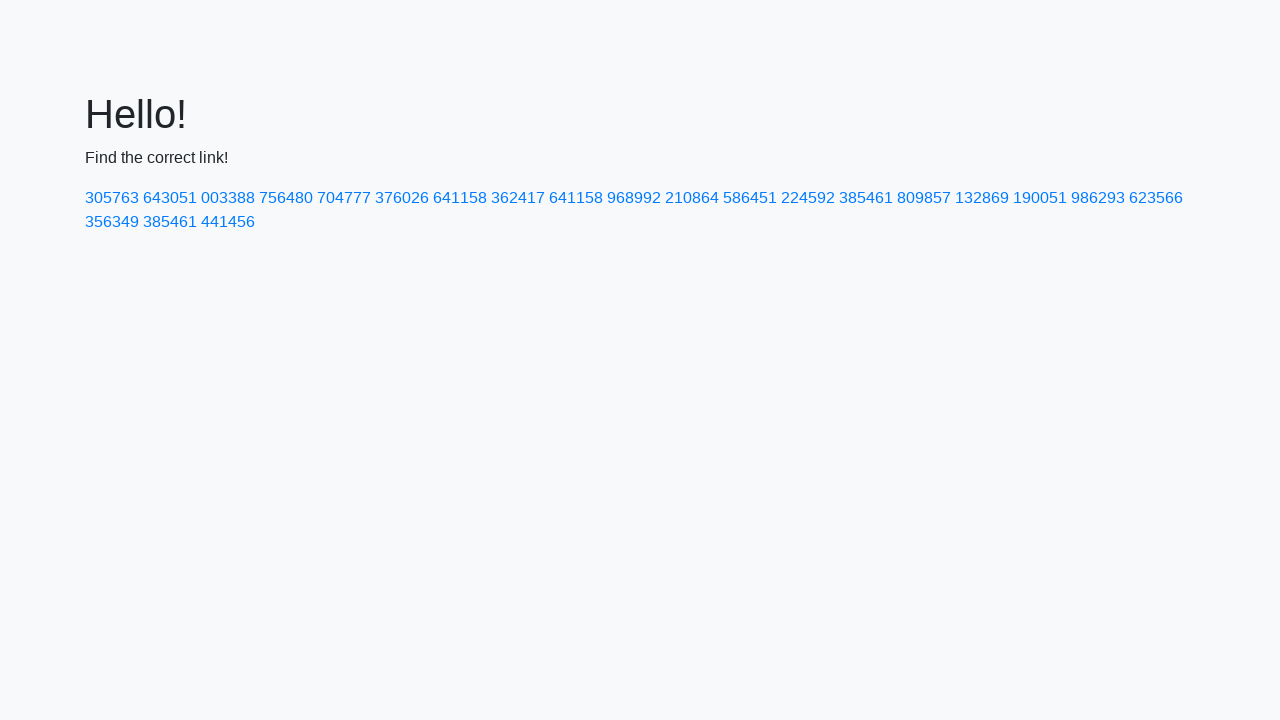

Clicked link with calculated text '224592' at (808, 198) on text=224592
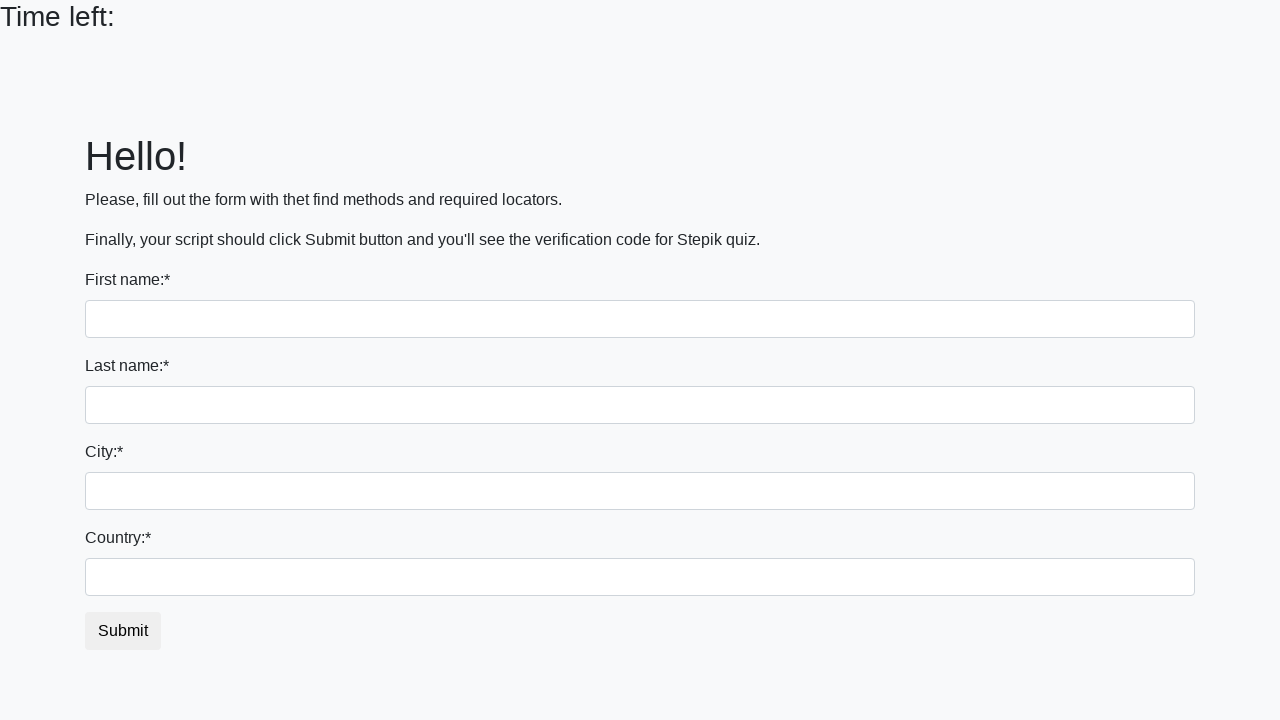

Filled first name field with 'Ivan' on input
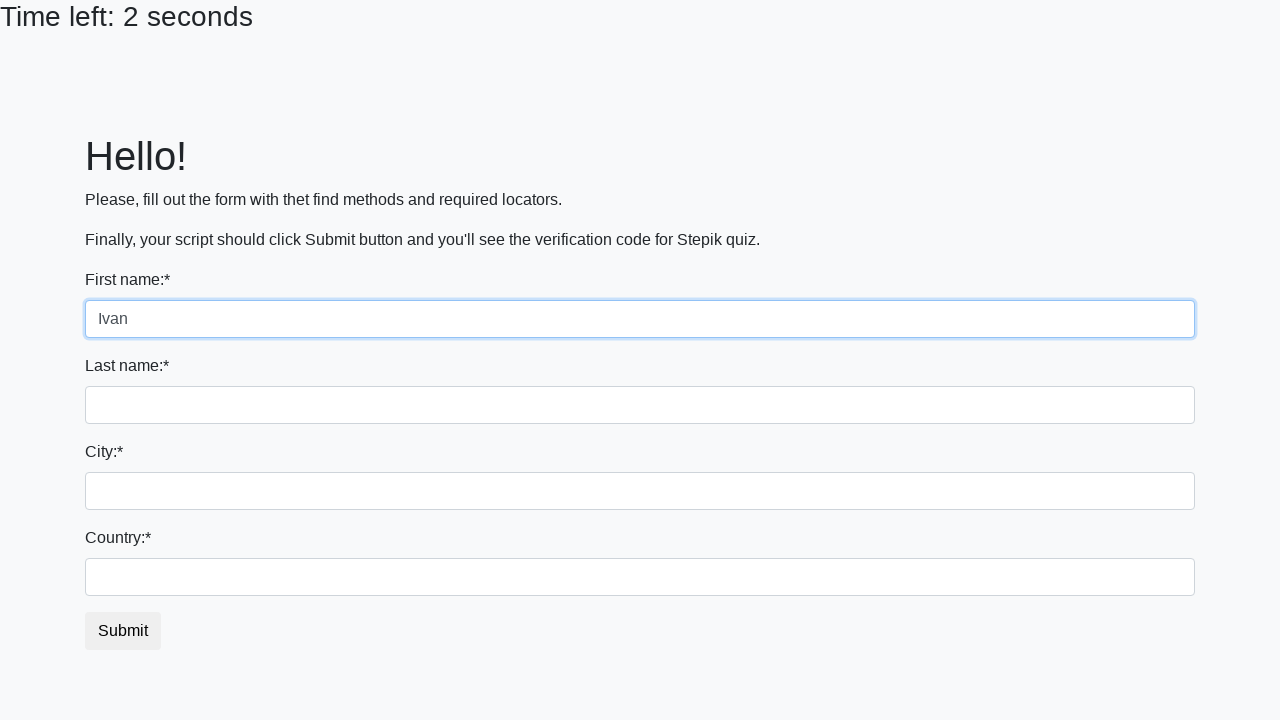

Filled last name field with 'Petrov' on input[name='last_name']
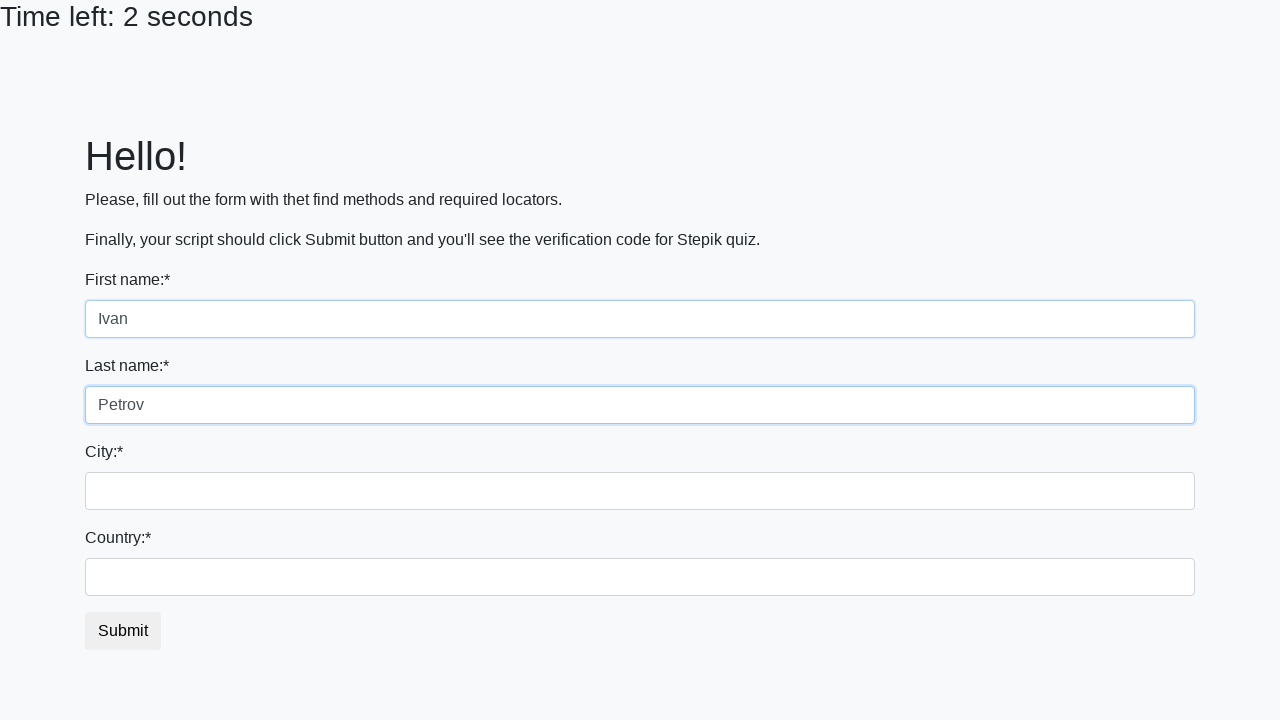

Filled city field with 'Smolensk' on .city
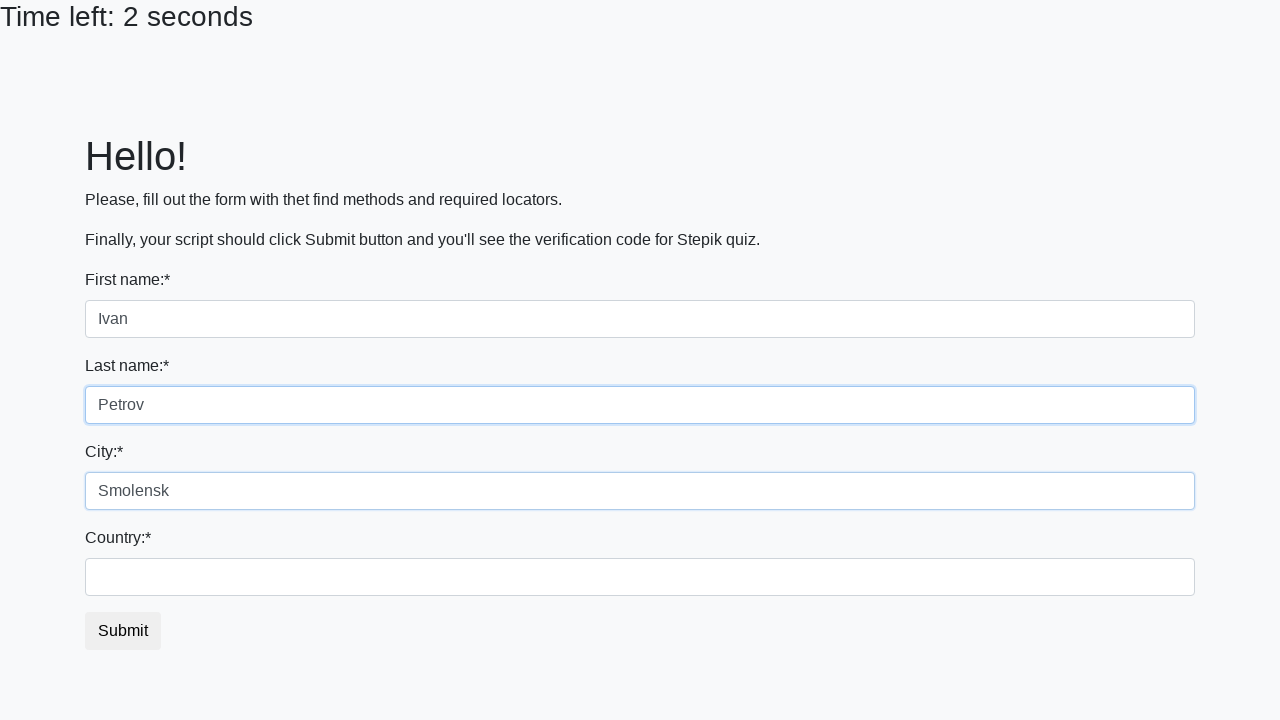

Filled country field with 'Russia' on #country
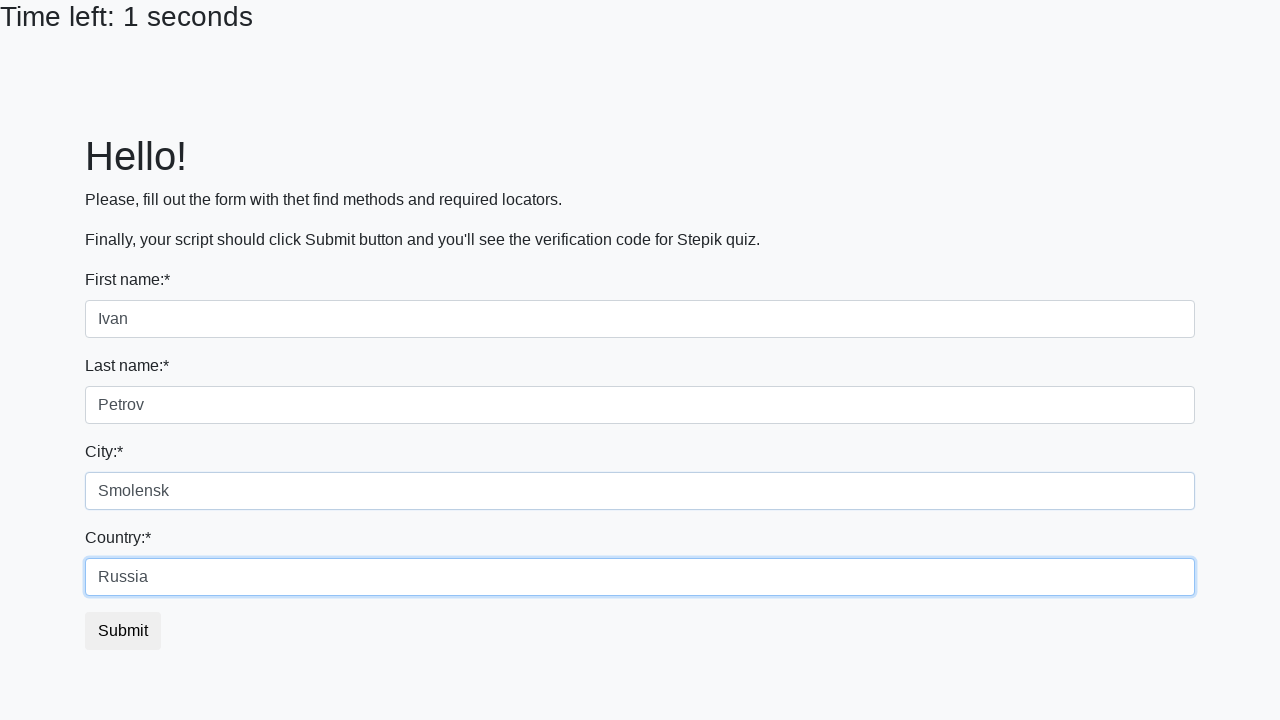

Clicked submit button to submit the form at (123, 631) on button.btn
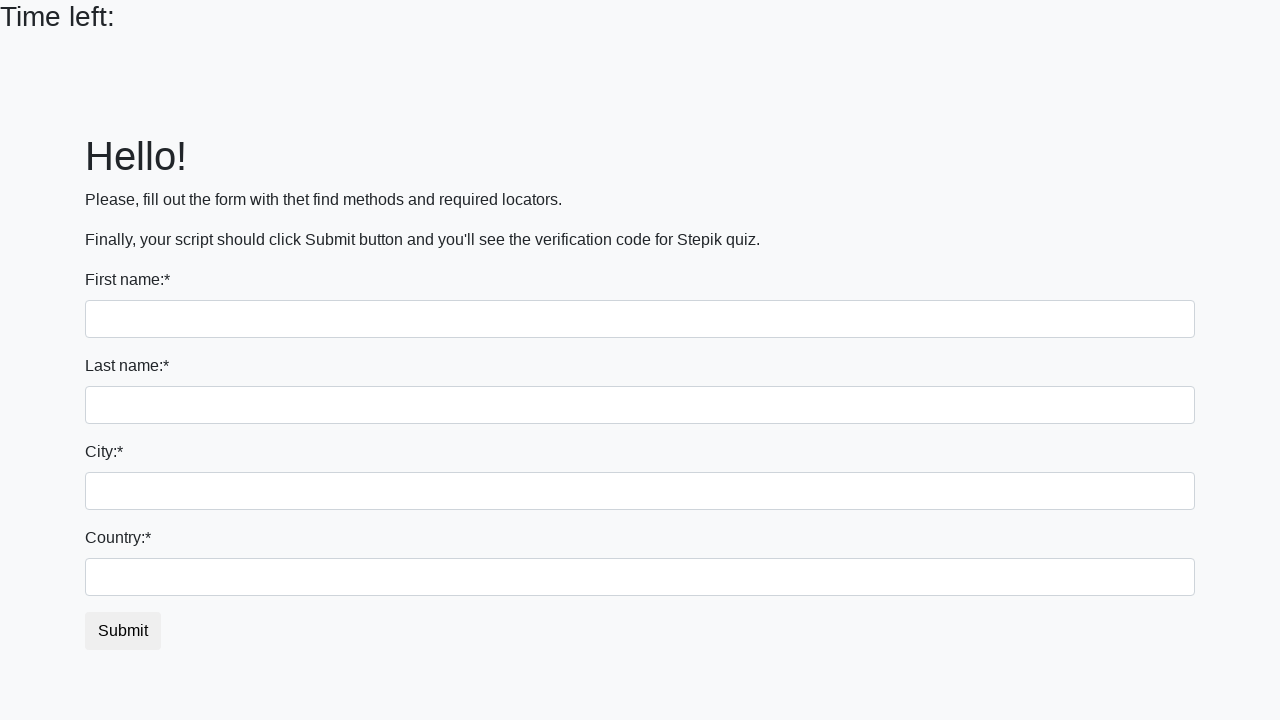

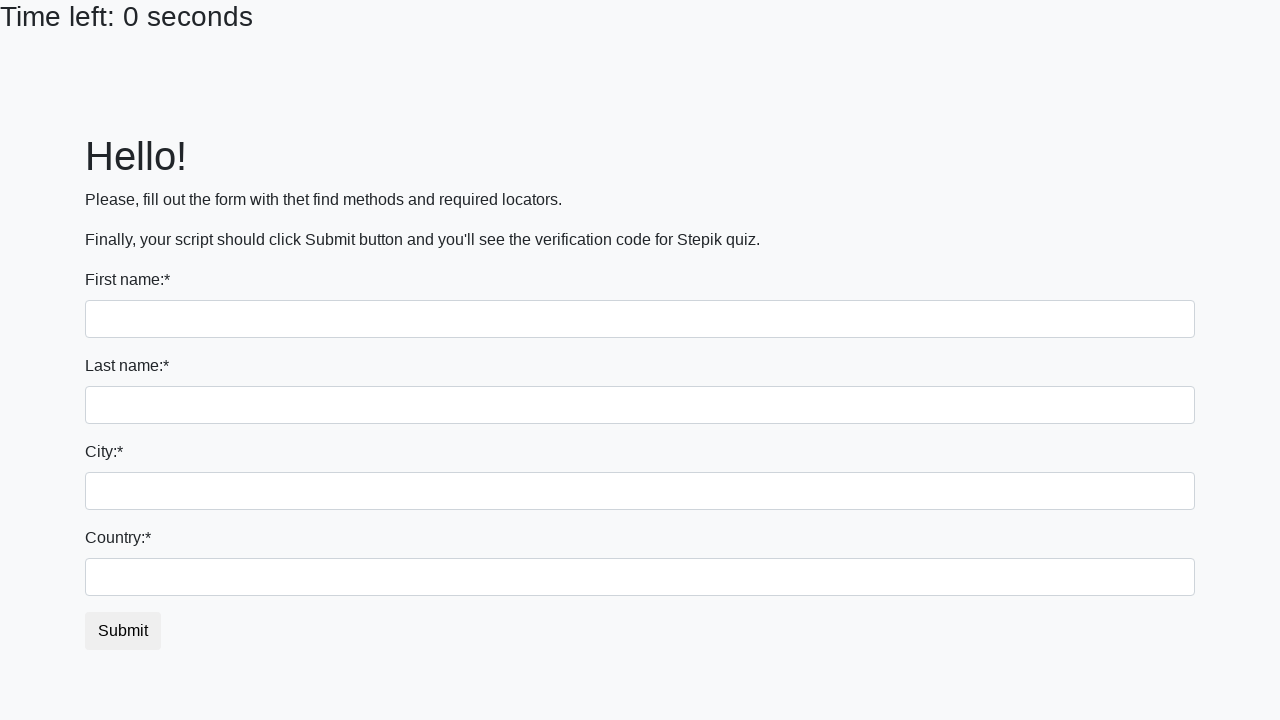